Tests that a registration button is initially disabled, becomes enabled after clicking a policy checkbox, and verifies the button's background color changes to the expected value.

Starting URL: https://egov.danang.gov.vn/reg

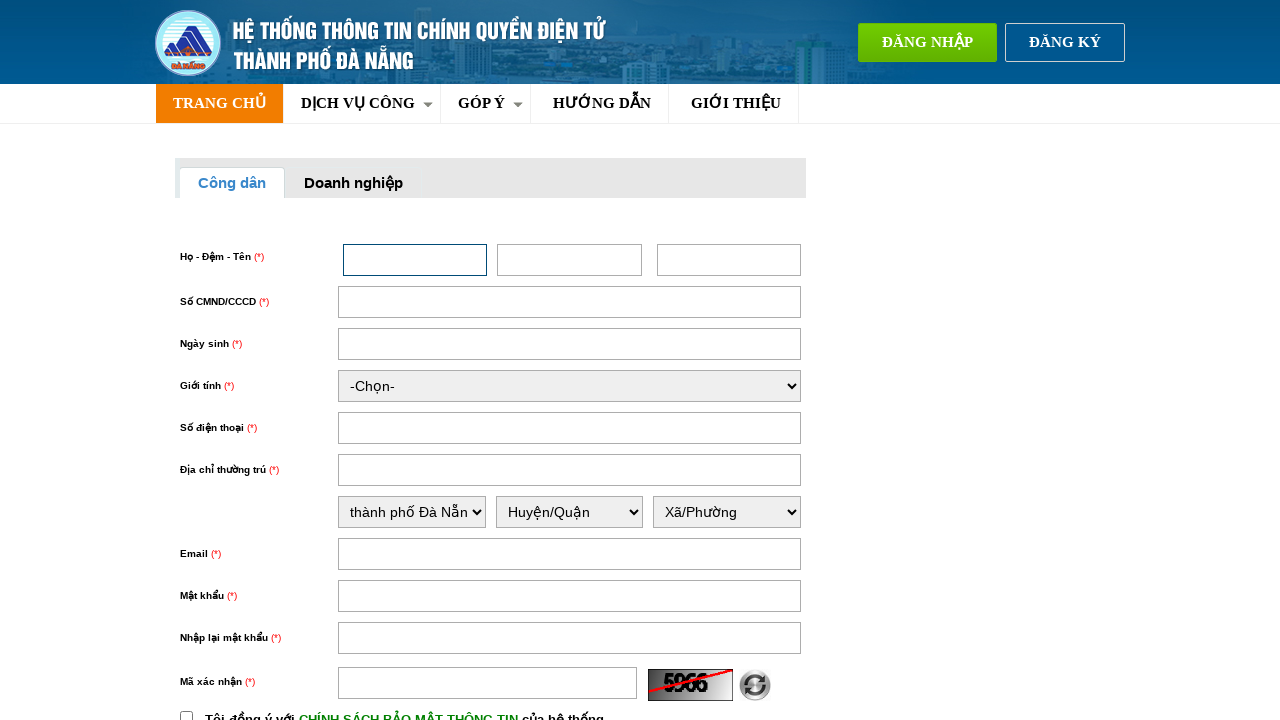

Located registration button element
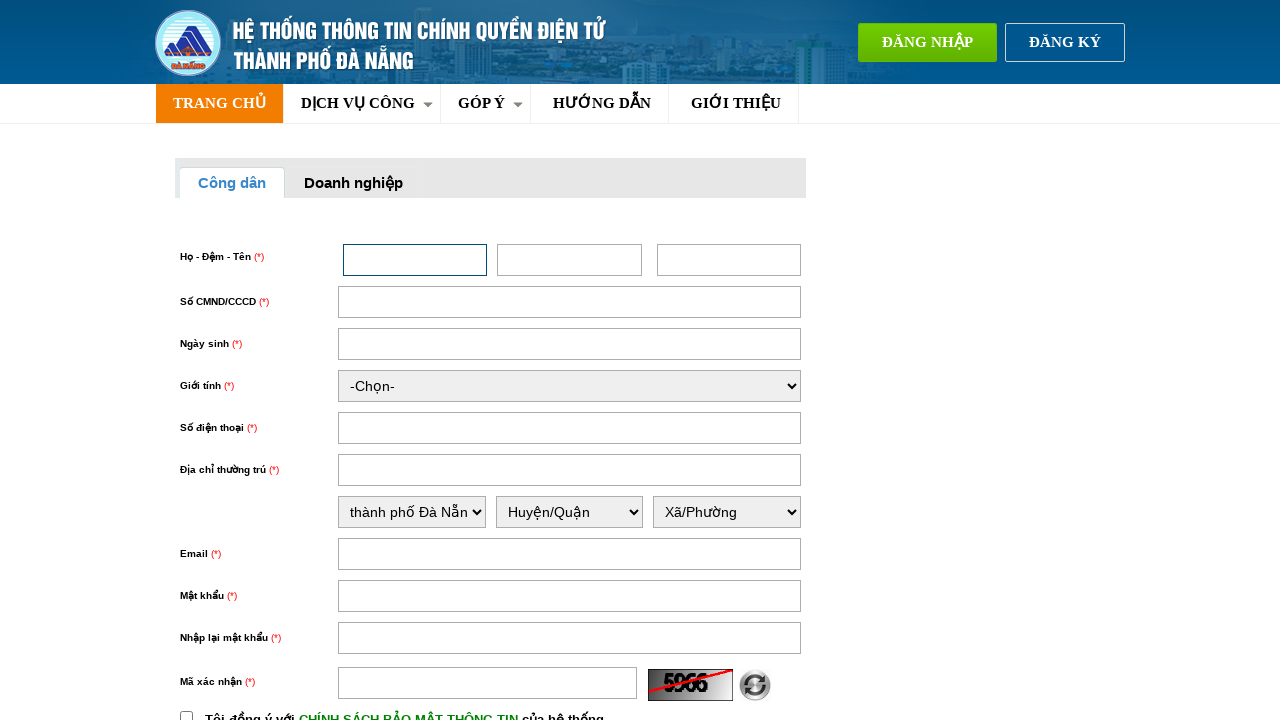

Verified registration button is initially disabled
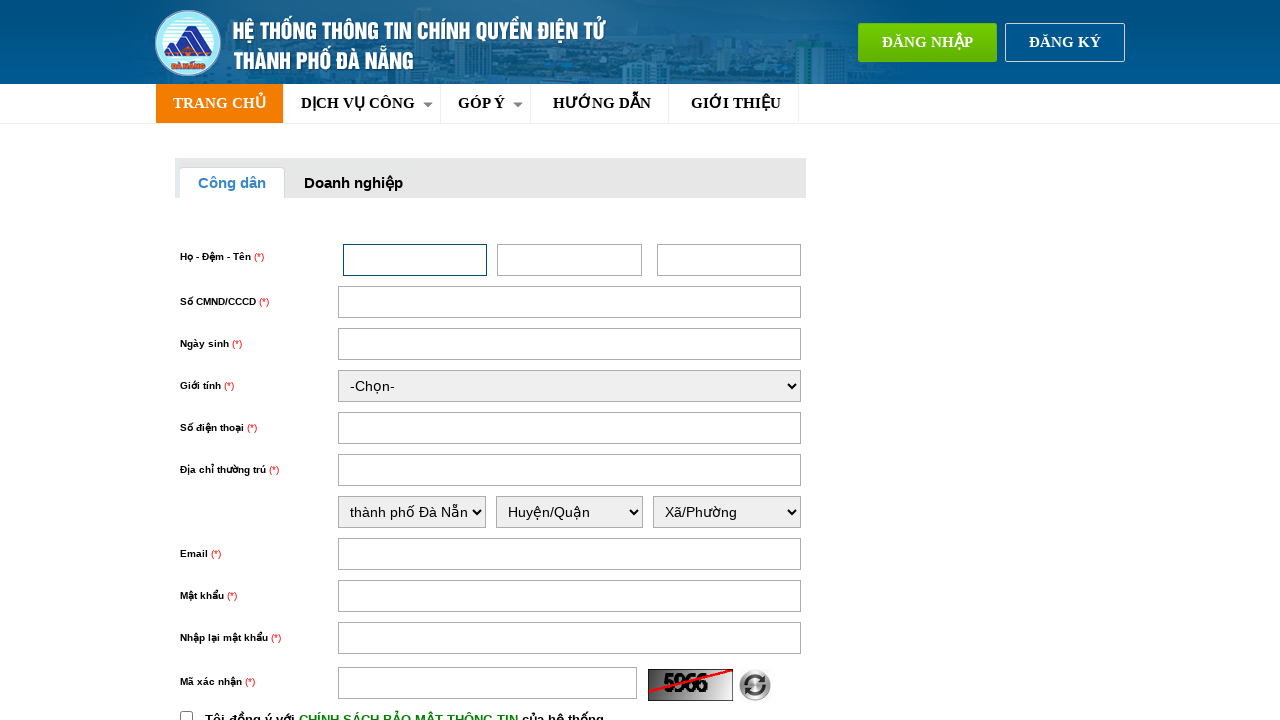

Clicked policy checkbox to enable registration button at (186, 714) on input#chinhSach
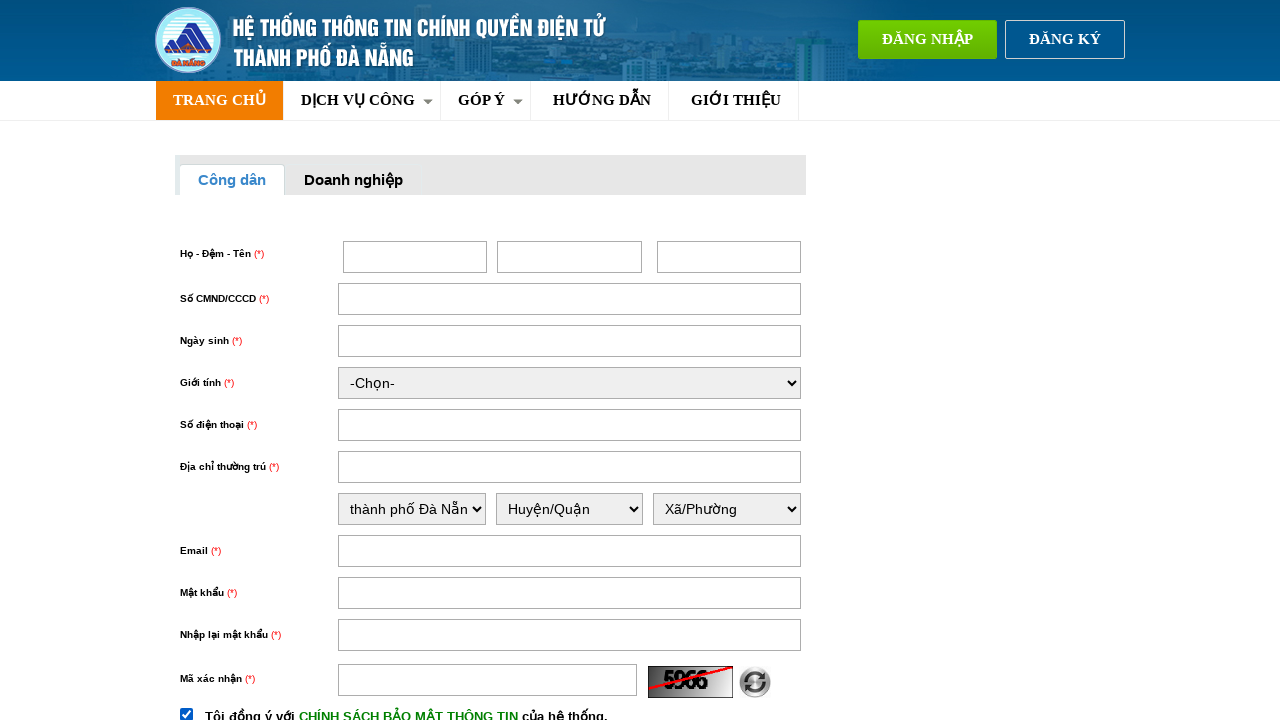

Verified registration button is now enabled after checkbox click
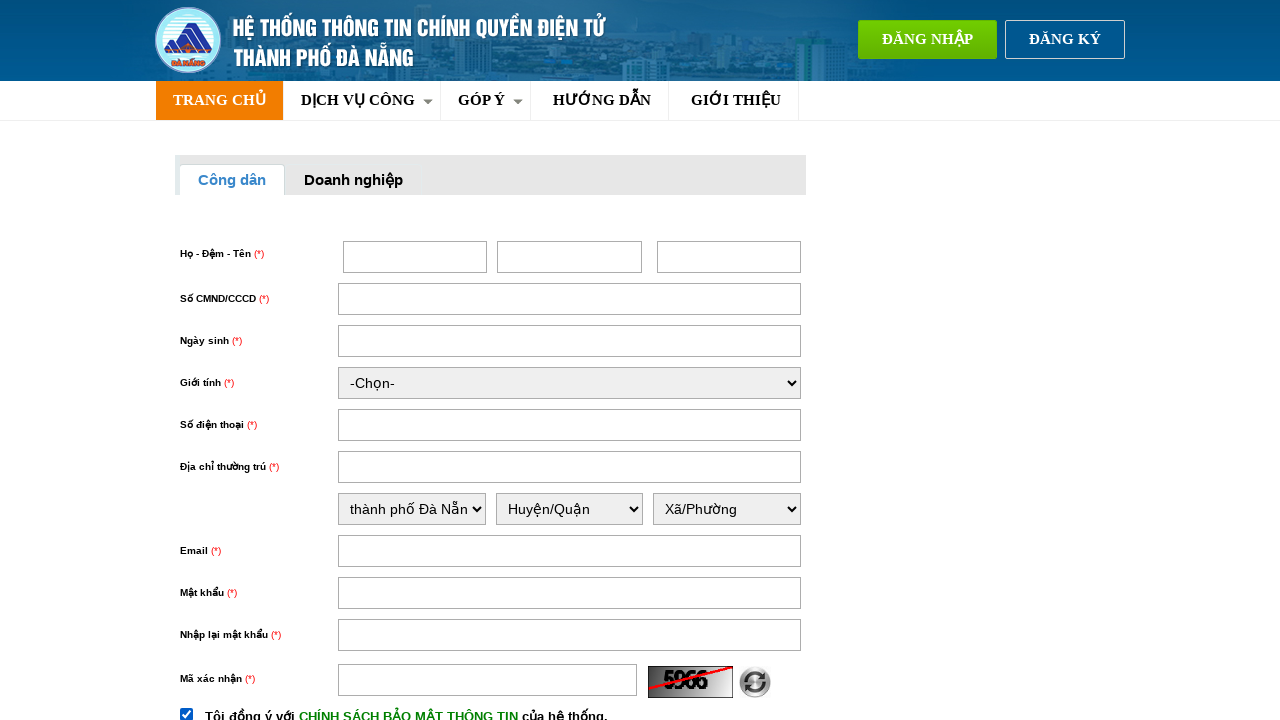

Retrieved background color of registration button
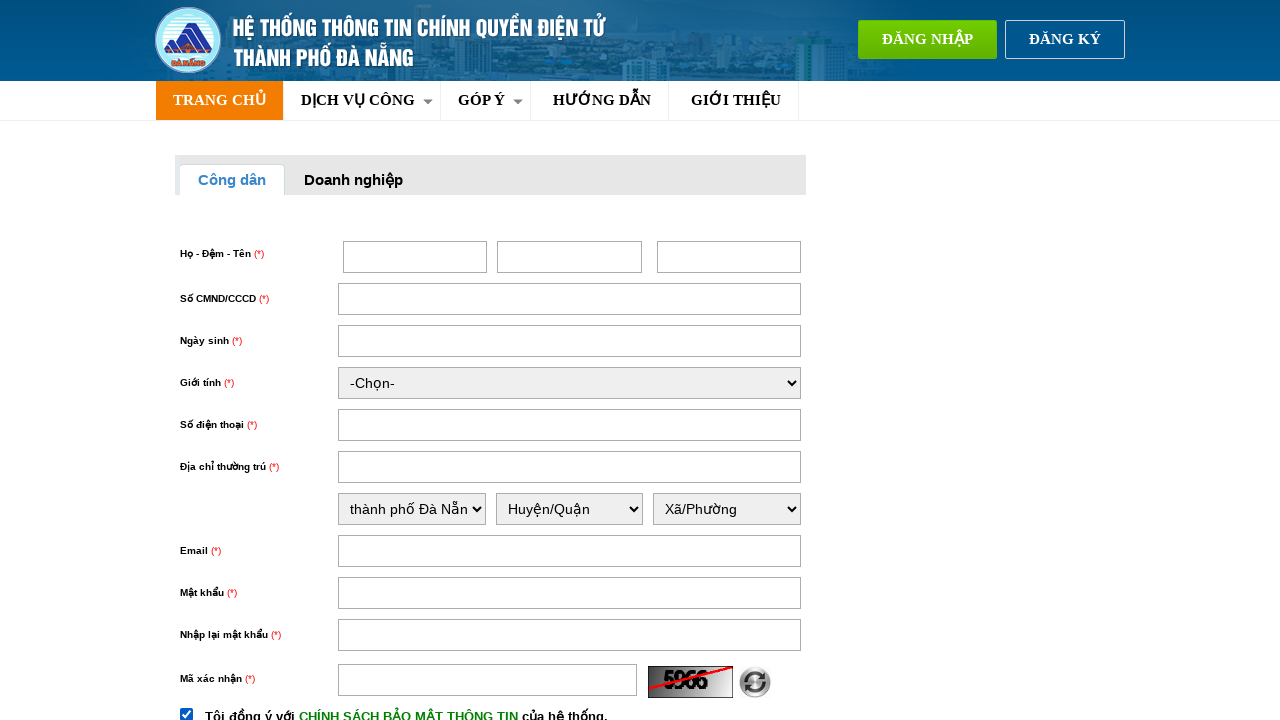

Waited 500ms for style changes to apply
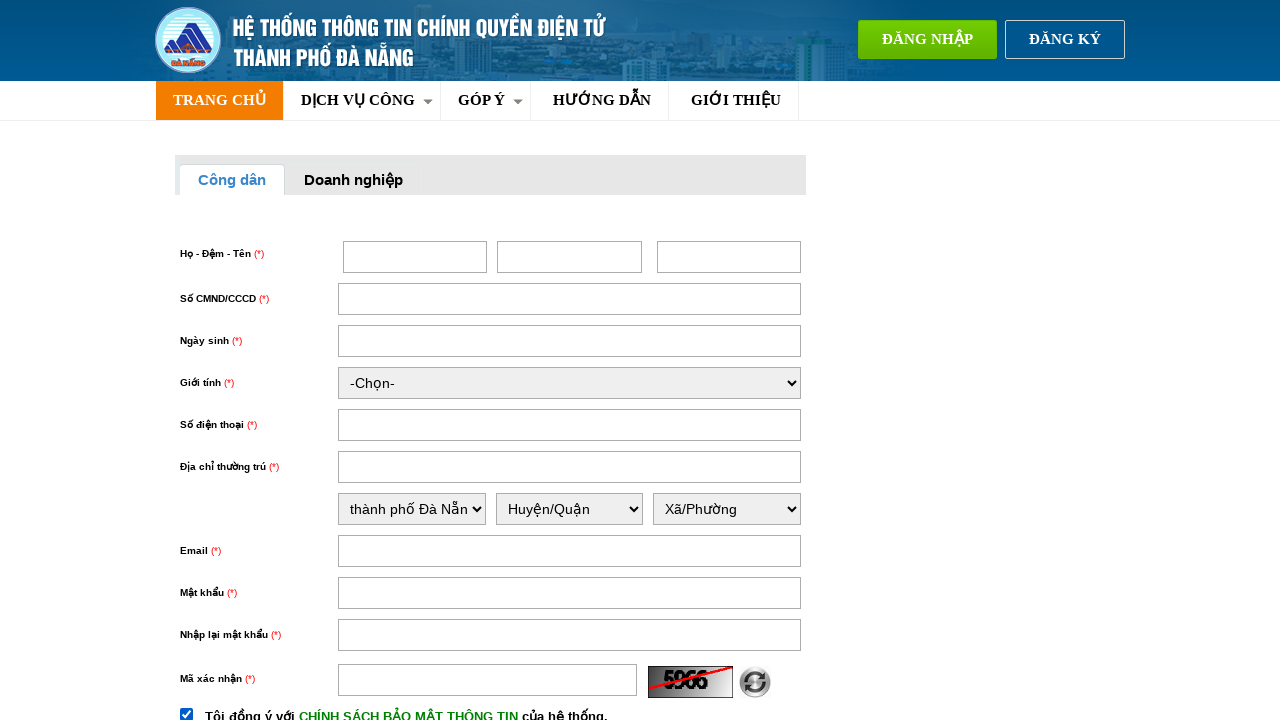

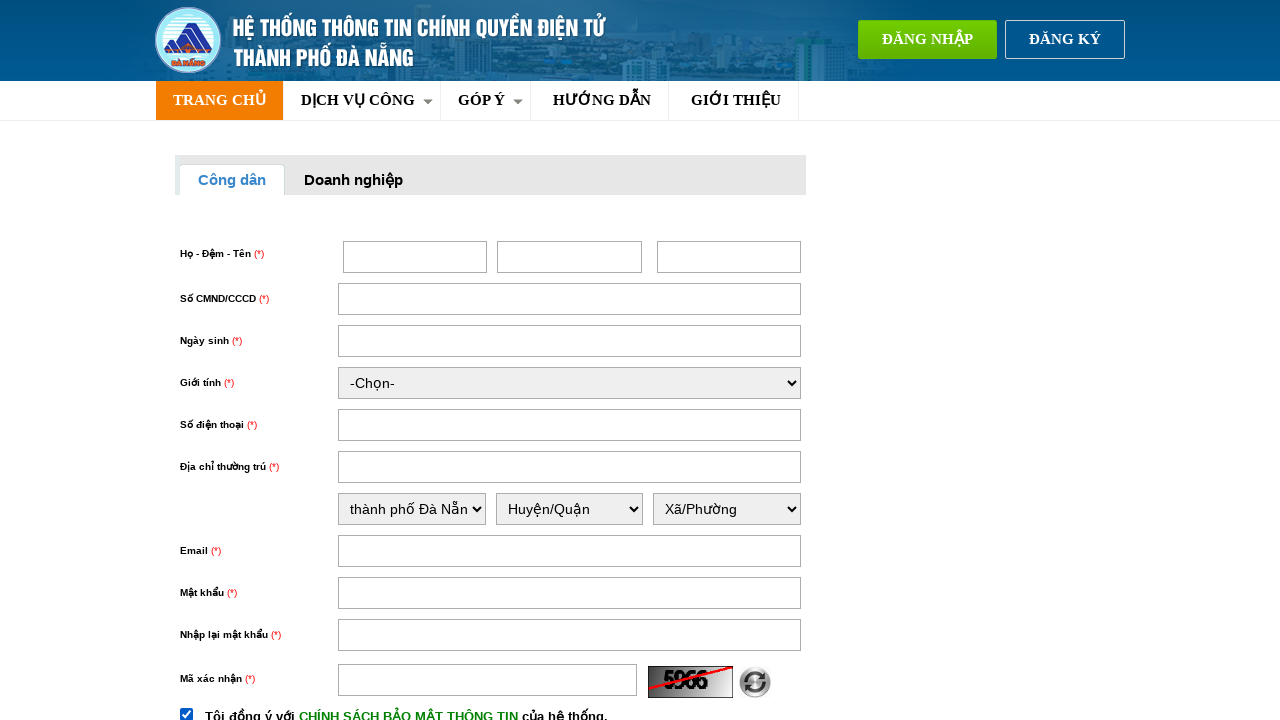